Navigates to the Twitch Art category directory page and waits for the stream listings to load

Starting URL: https://www.twitch.tv/directory/game/Art

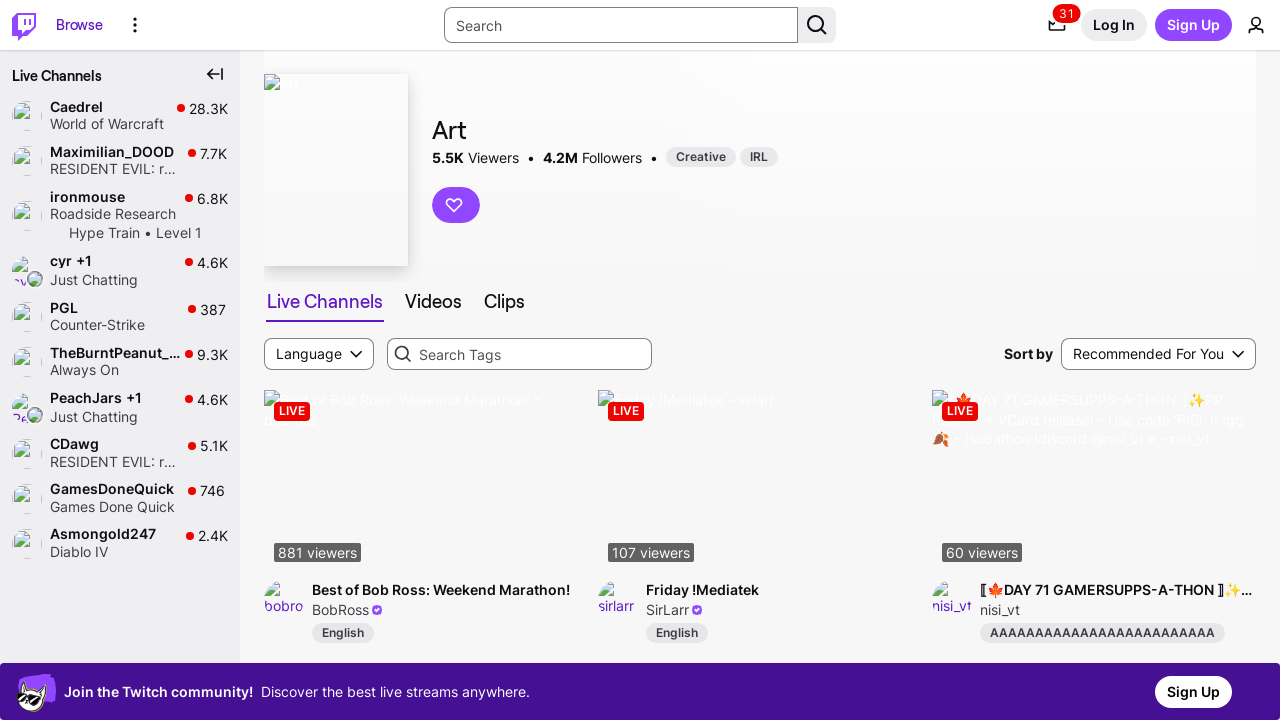

Navigated to Twitch Art category directory page
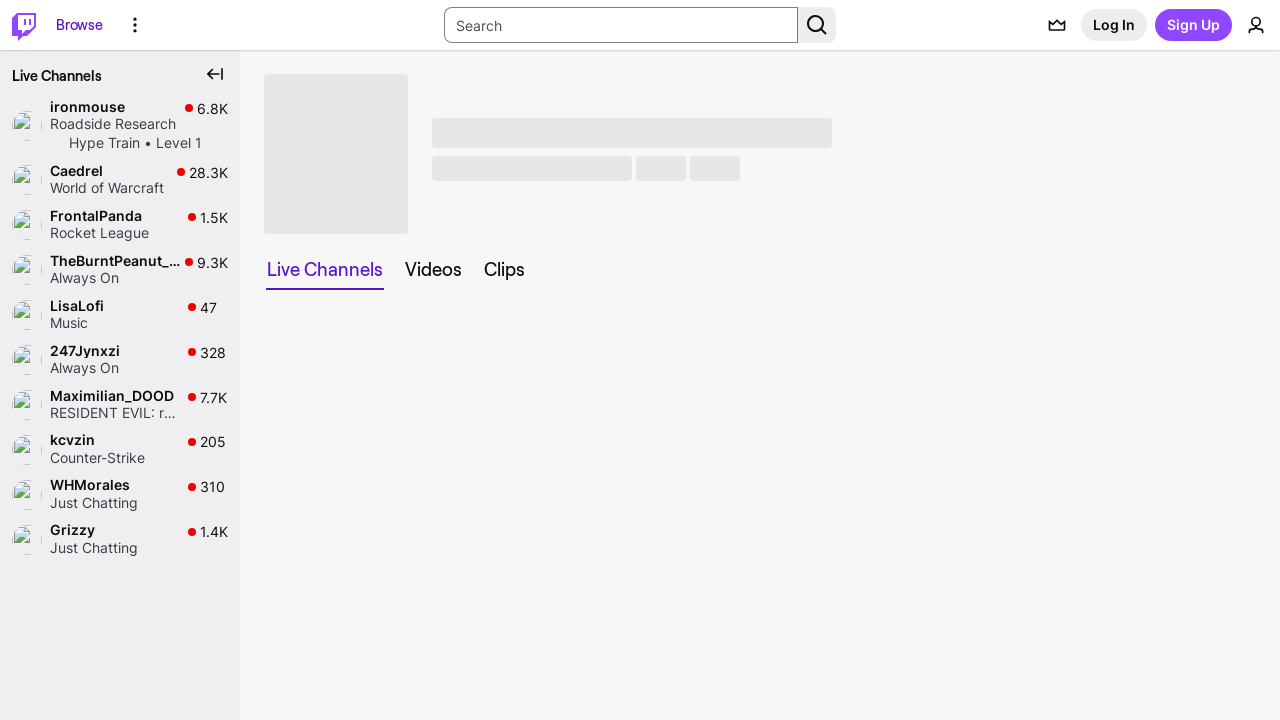

First stream item in directory loaded
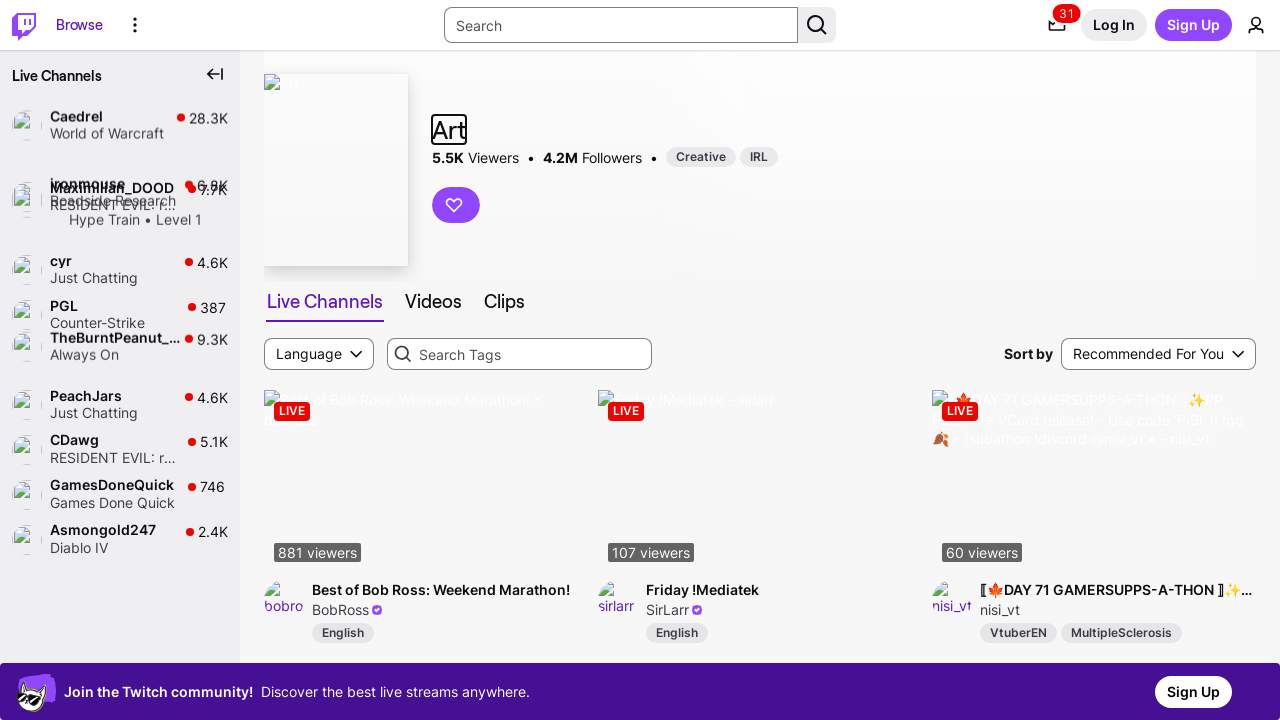

Stream listings are visible on the page
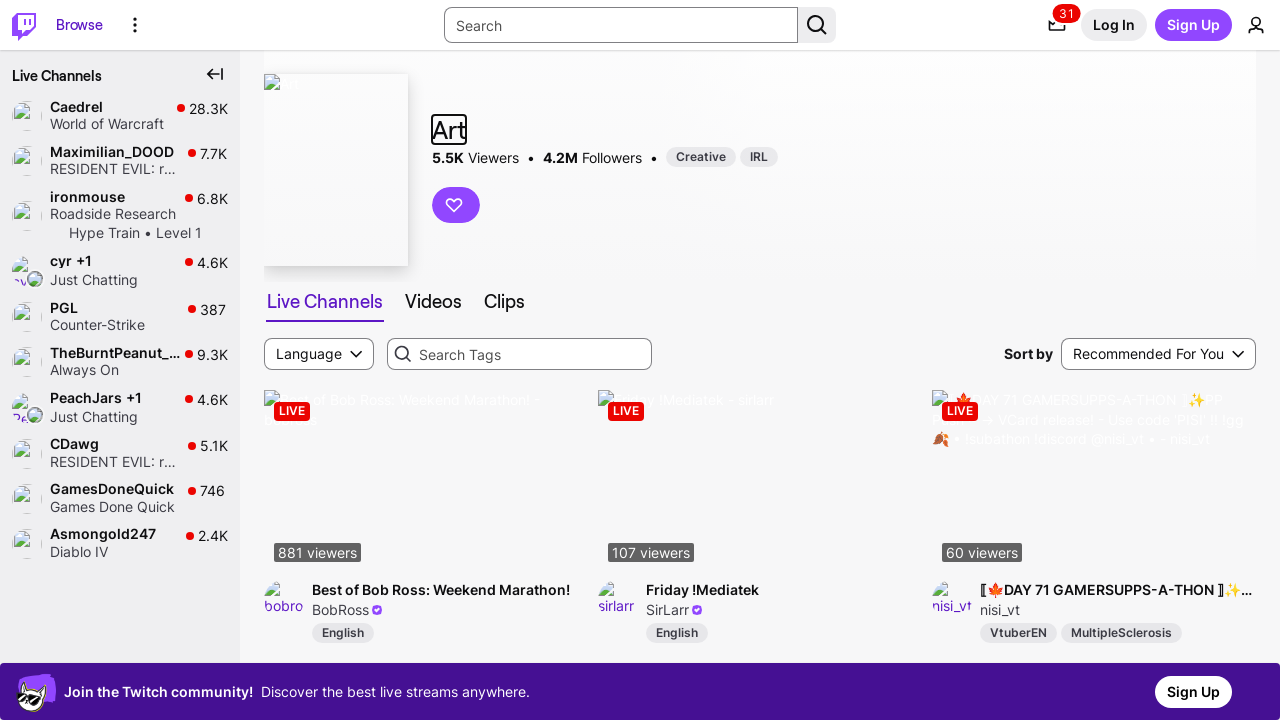

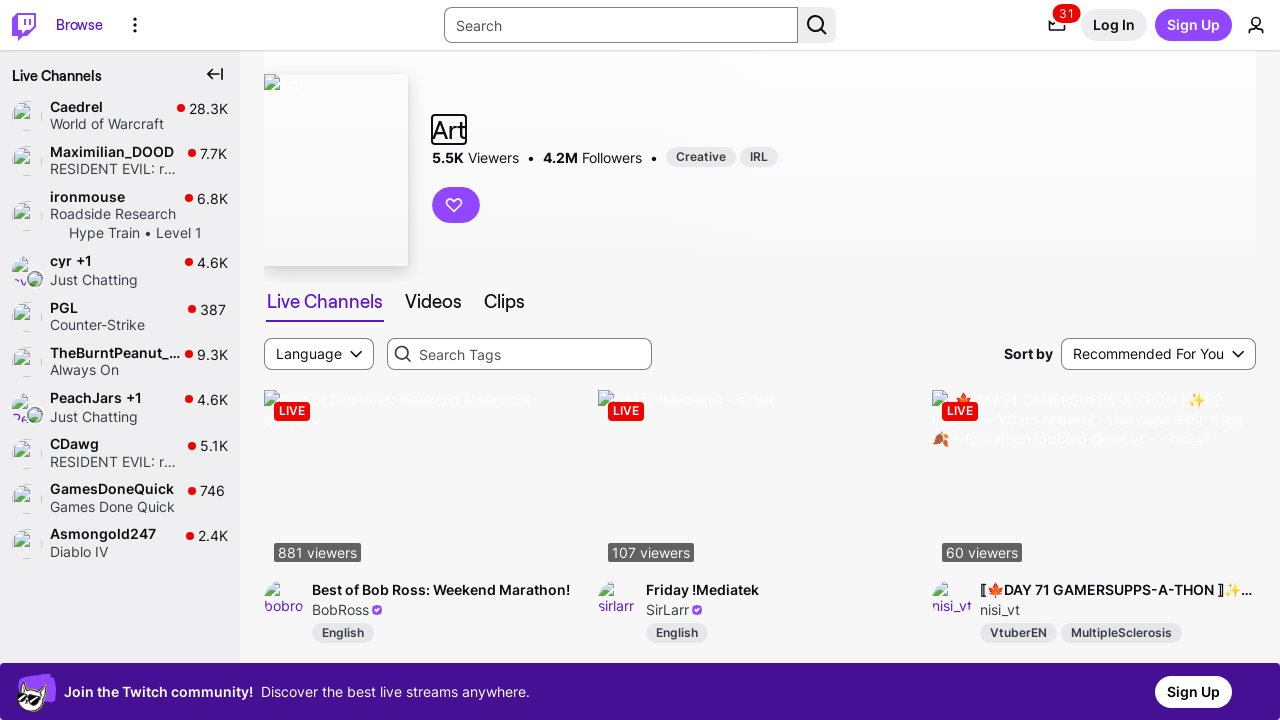